Tests filtering to show only active (not completed) items

Starting URL: https://demo.playwright.dev/todomvc

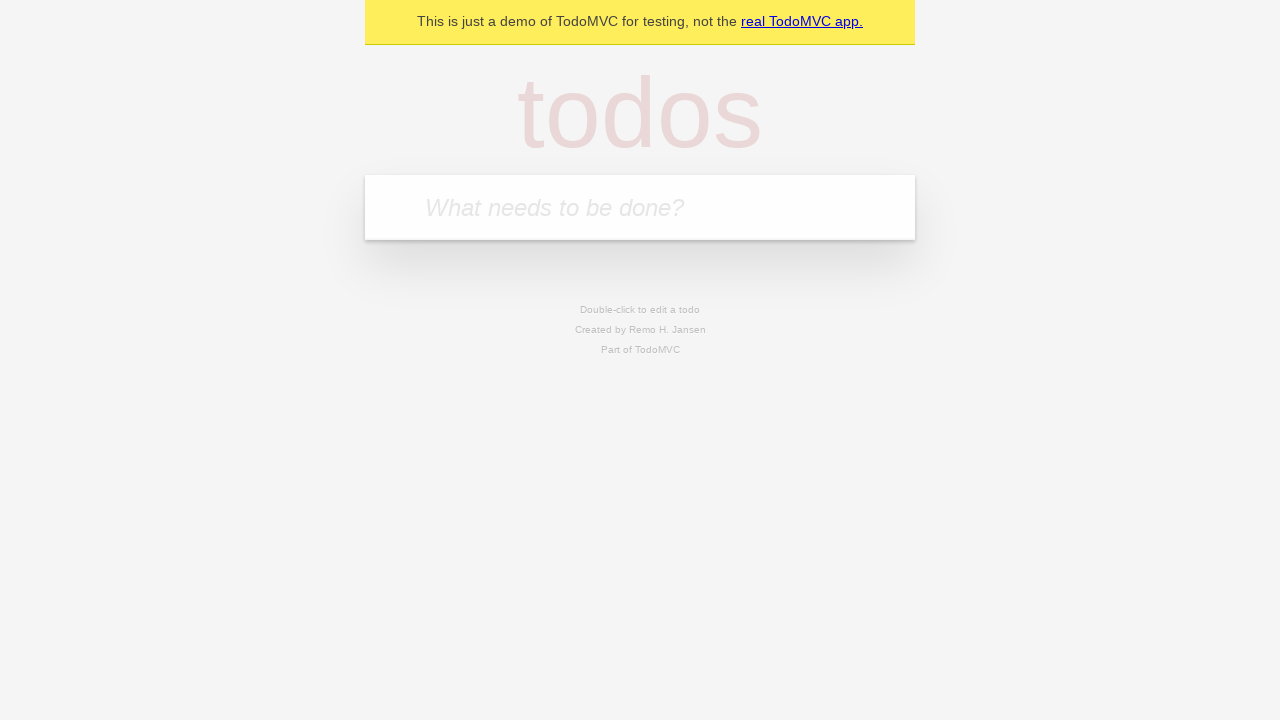

Filled todo input with 'buy some cheese' on internal:attr=[placeholder="What needs to be done?"i]
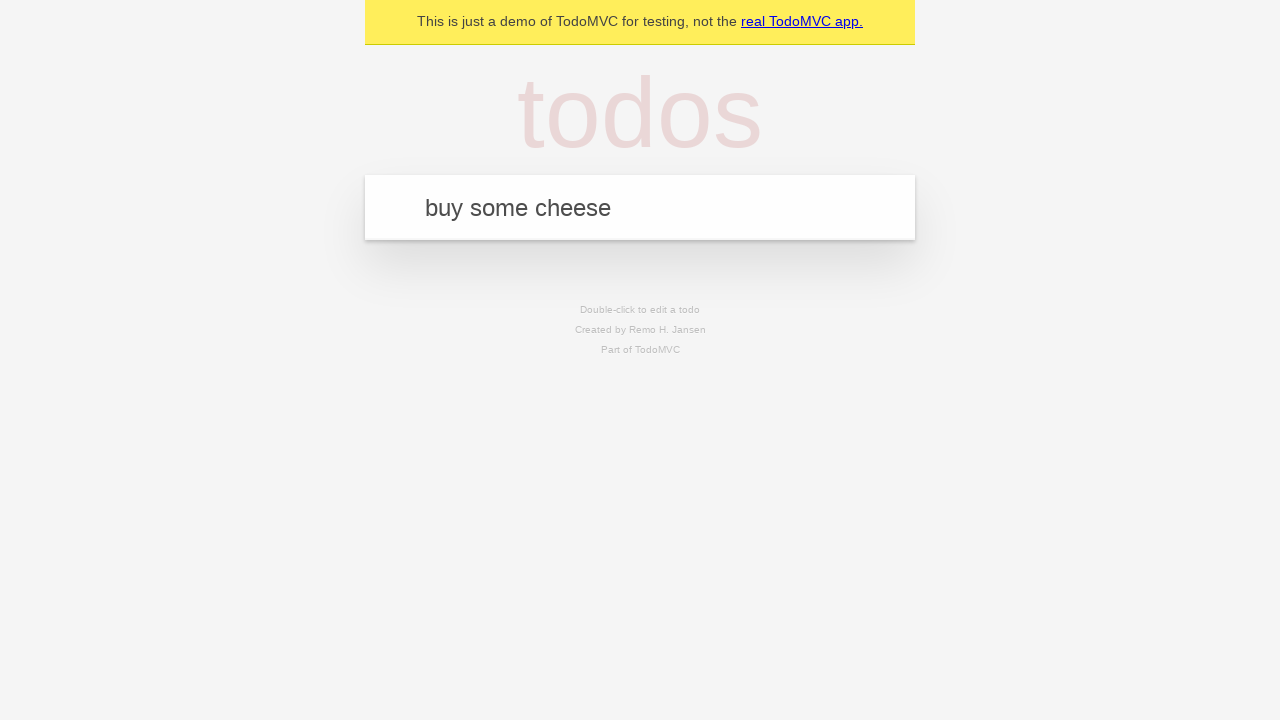

Pressed Enter to add first todo on internal:attr=[placeholder="What needs to be done?"i]
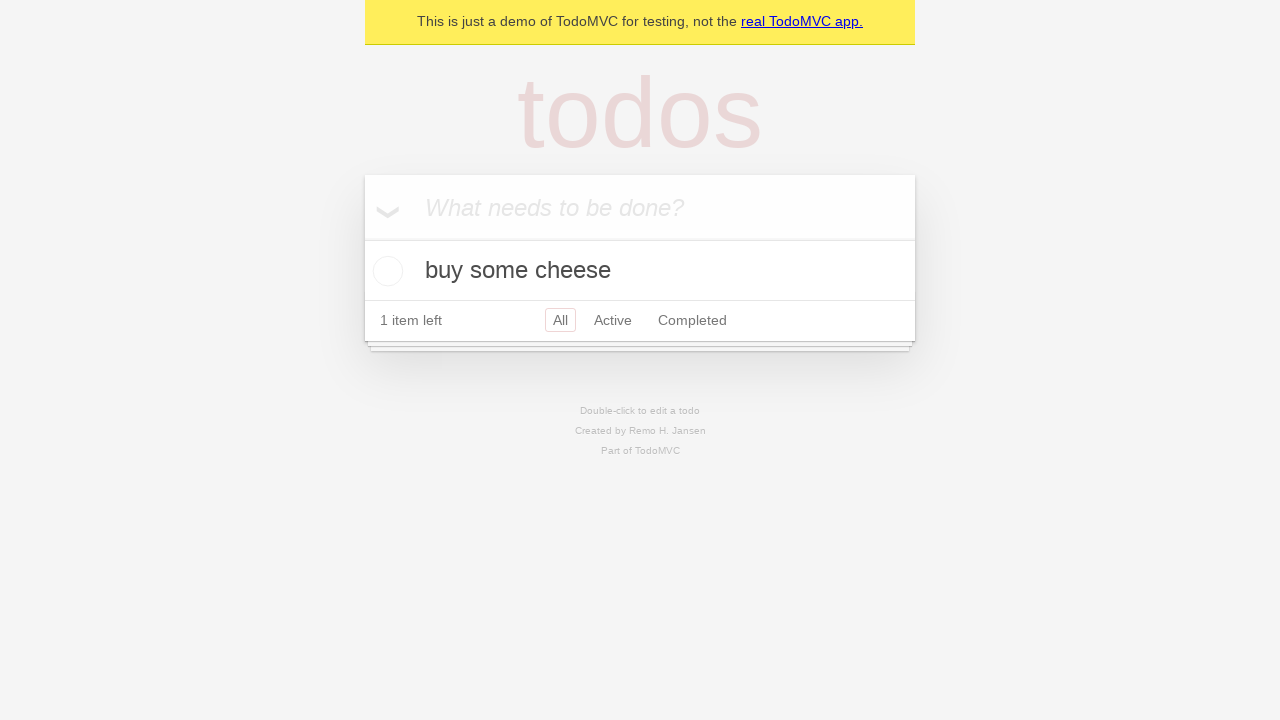

Filled todo input with 'feed the cat' on internal:attr=[placeholder="What needs to be done?"i]
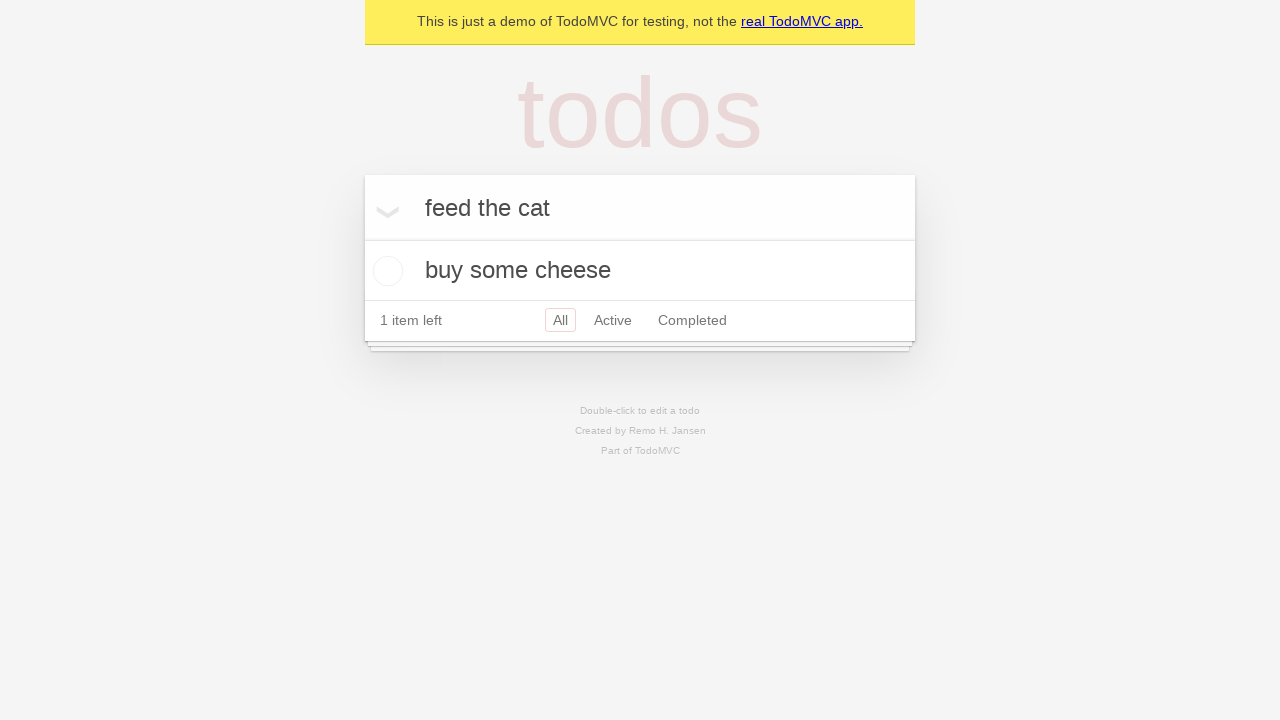

Pressed Enter to add second todo on internal:attr=[placeholder="What needs to be done?"i]
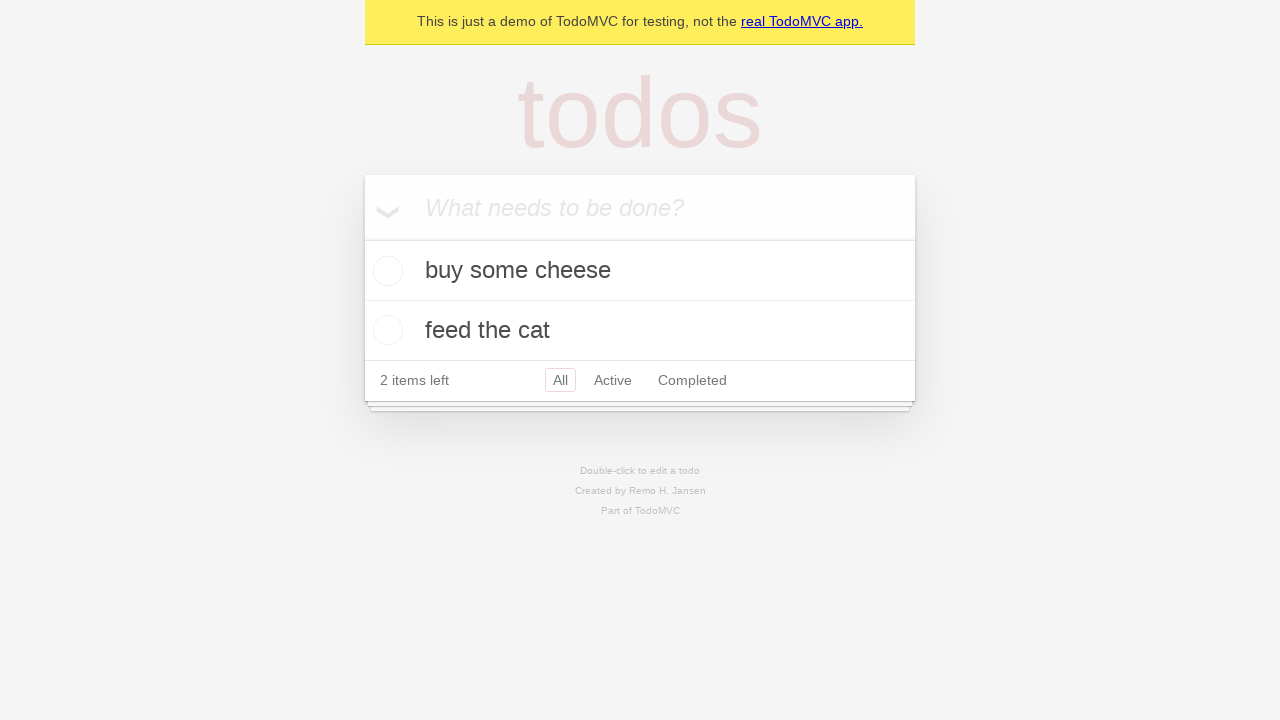

Filled todo input with 'book a doctors appointment' on internal:attr=[placeholder="What needs to be done?"i]
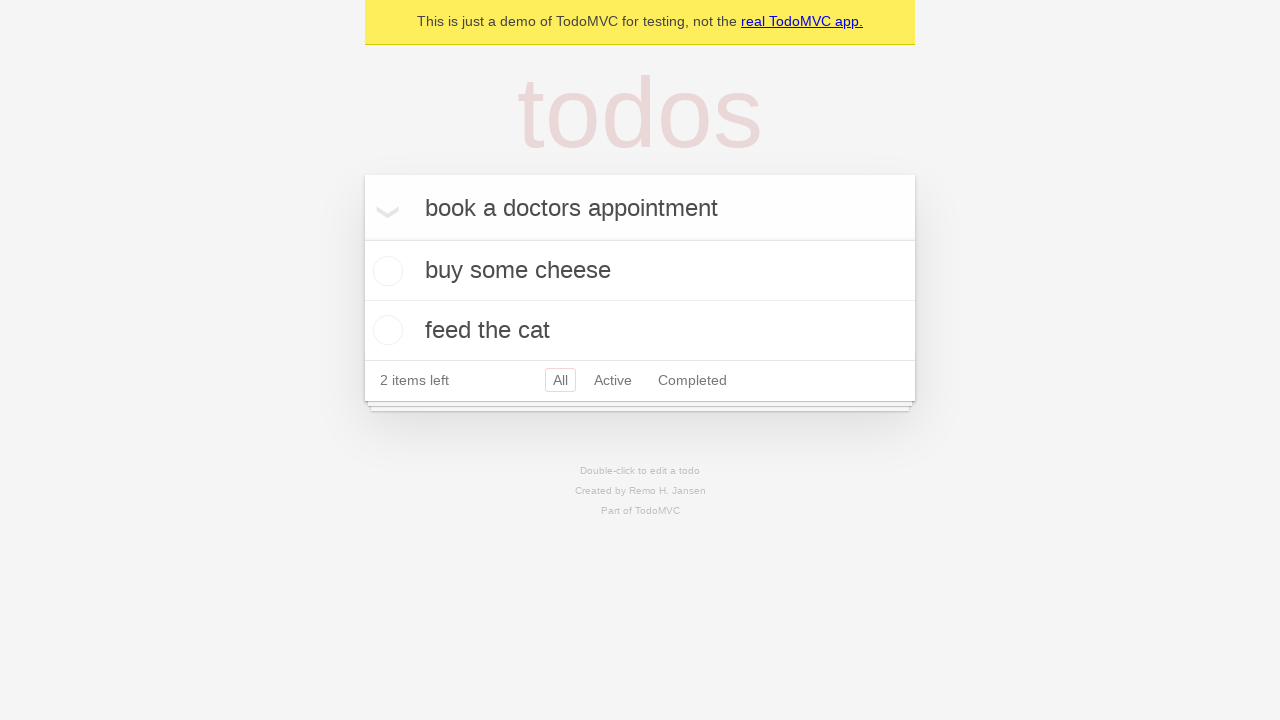

Pressed Enter to add third todo on internal:attr=[placeholder="What needs to be done?"i]
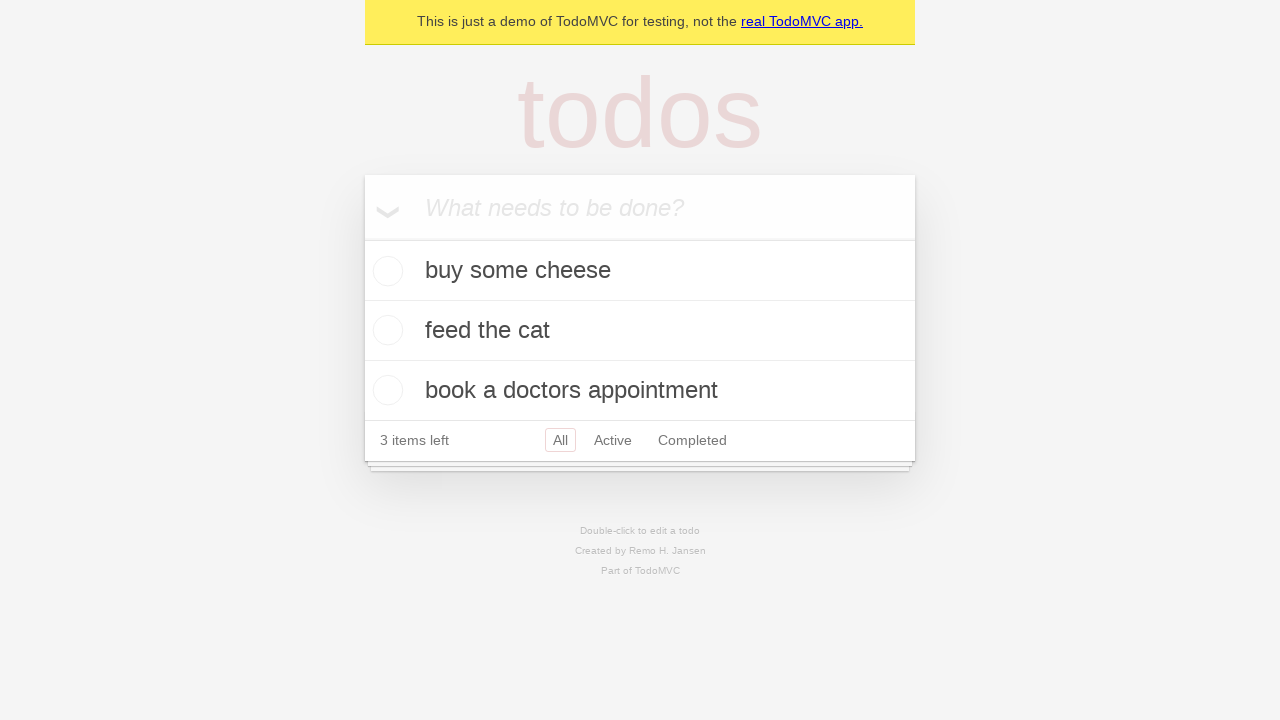

Checked the second todo to mark it as completed at (385, 330) on internal:testid=[data-testid="todo-item"s] >> nth=1 >> internal:role=checkbox
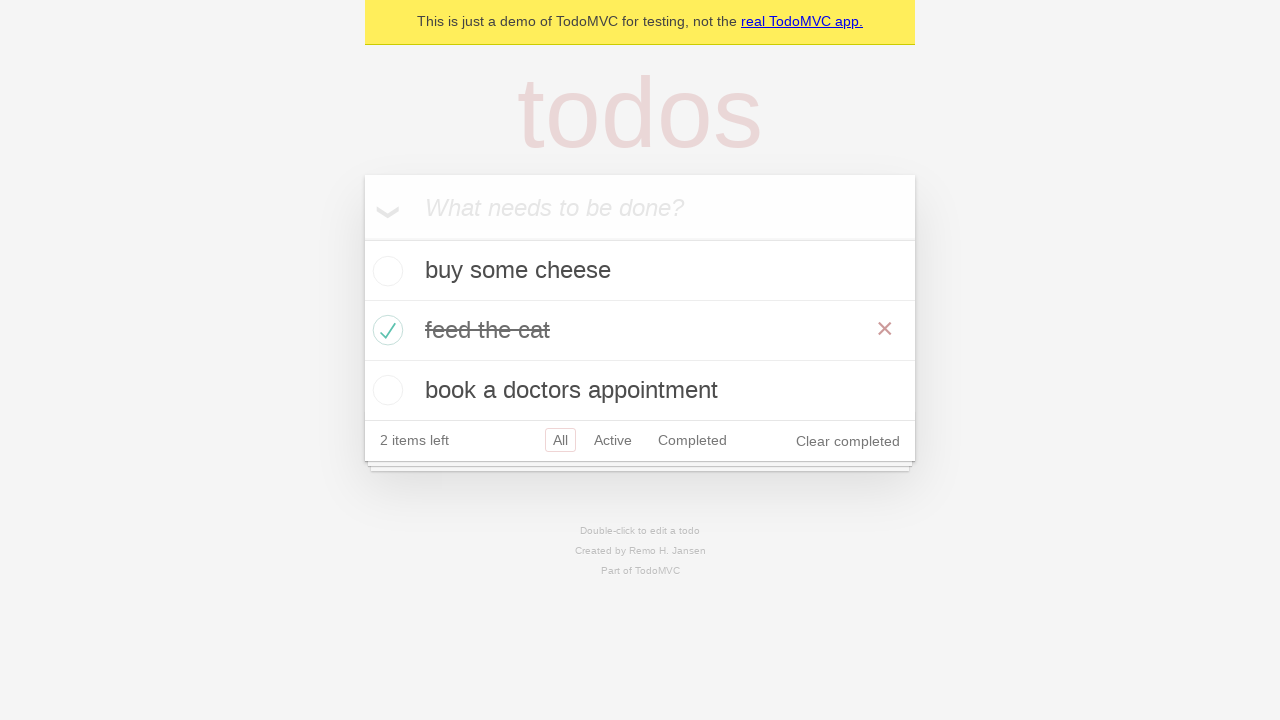

Clicked Active filter to display only active (incomplete) todos at (613, 440) on internal:role=link[name="Active"i]
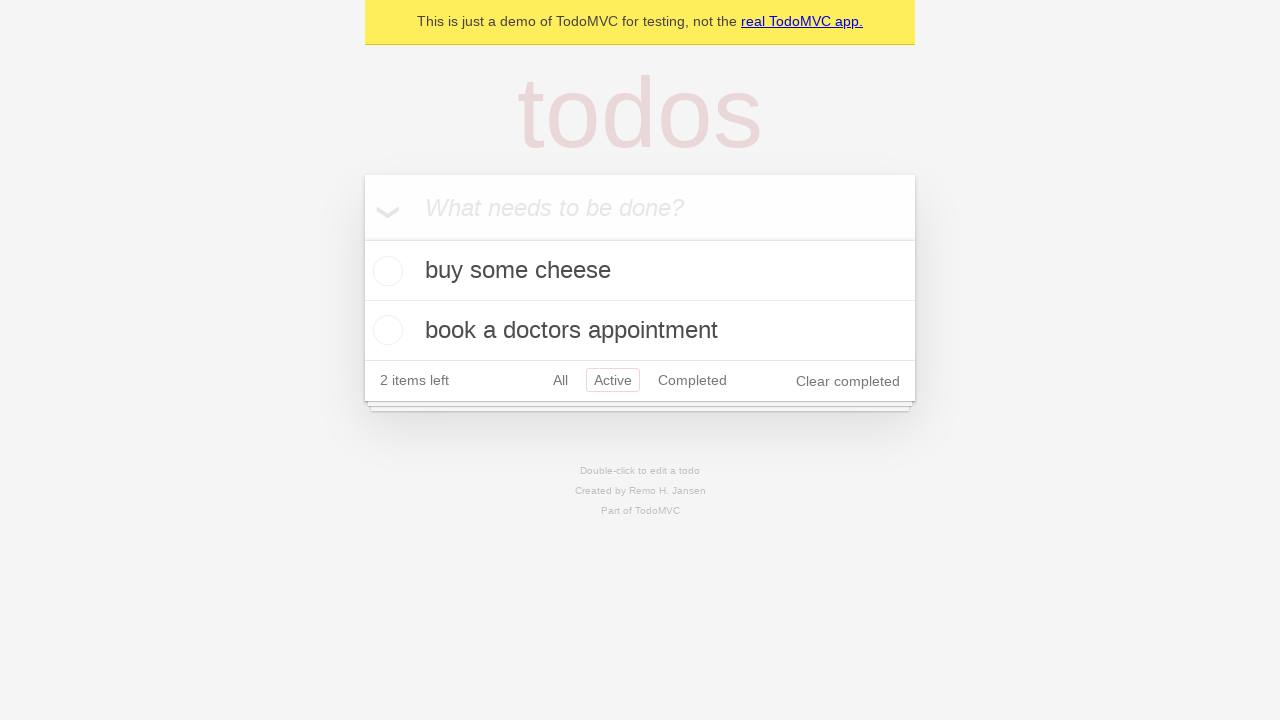

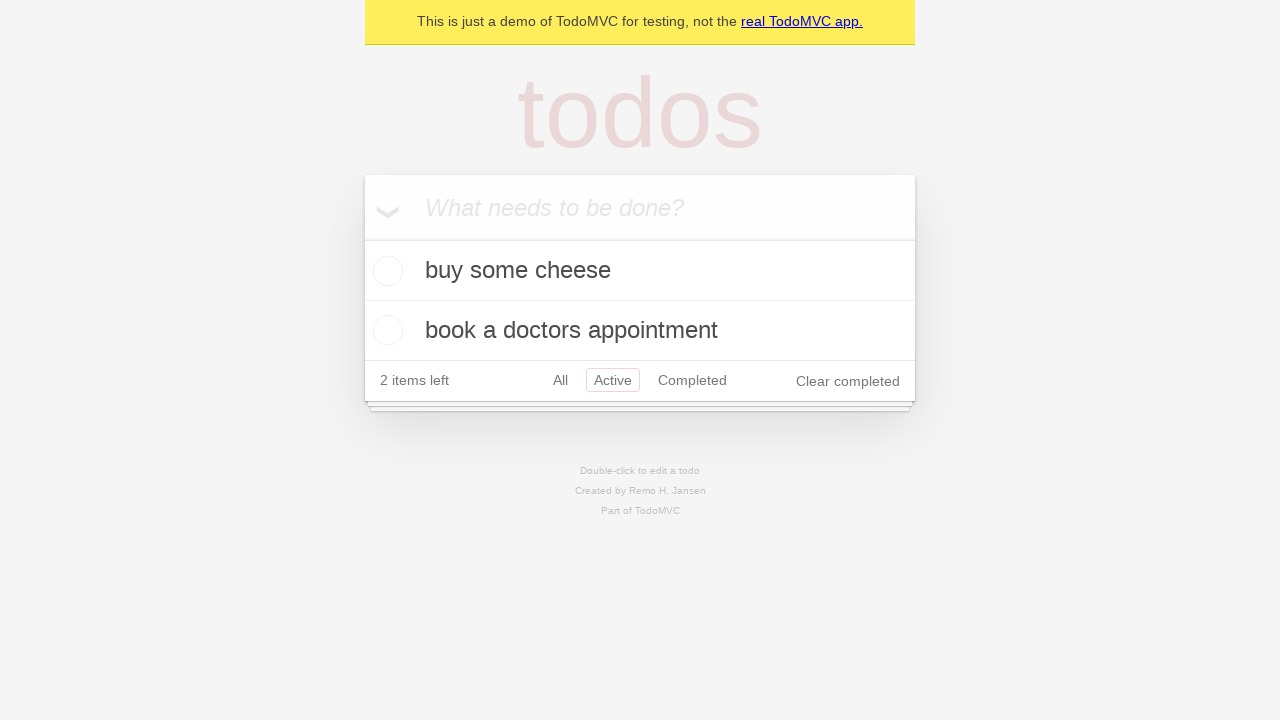